Demonstrates browser navigation by visiting a page and clicking a link that opens a new window, then iterating through window handles to verify multiple windows are open.

Starting URL: https://opensource-demo.orangehrmlive.com/web/index.php/auth/login

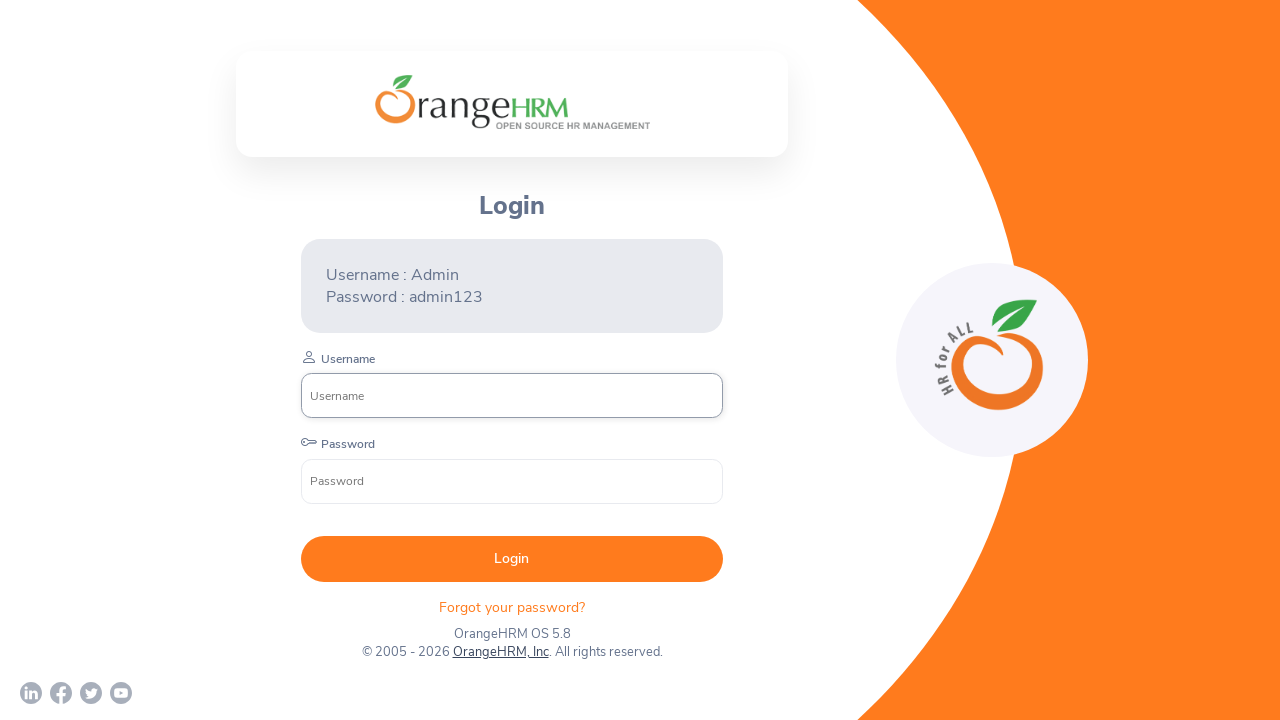

Waited for page to load (networkidle state)
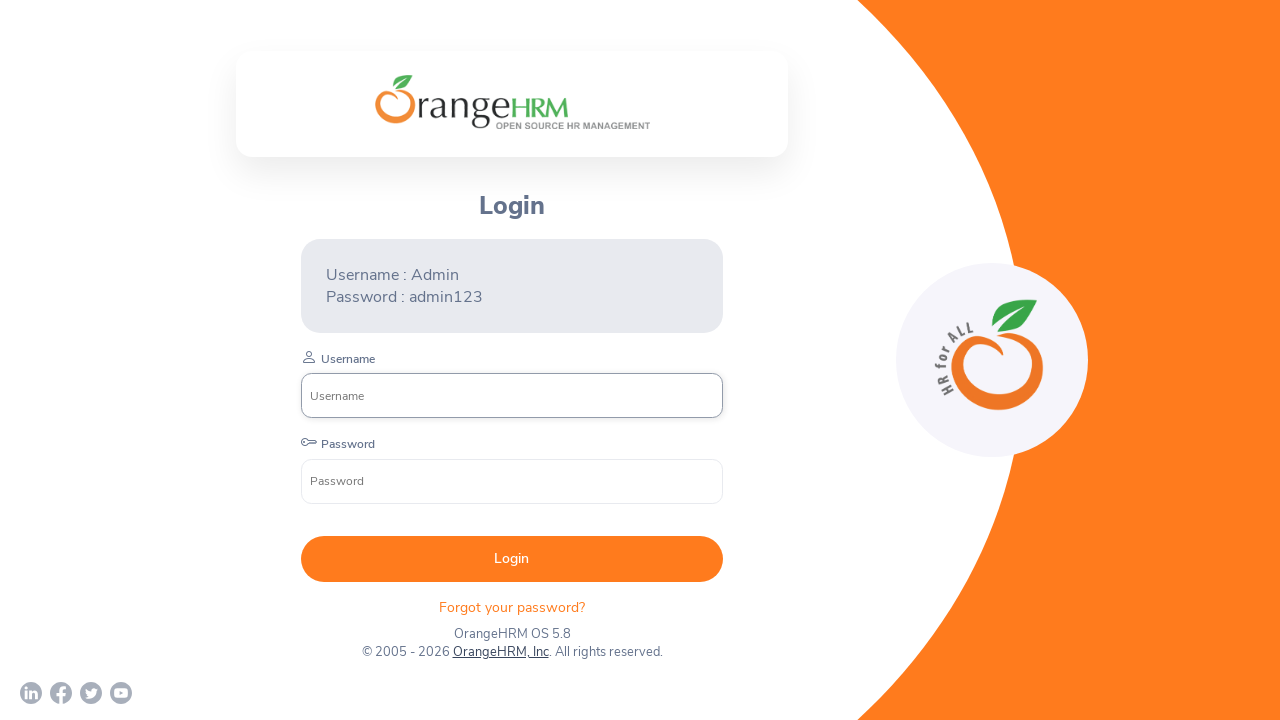

Clicked OrangeHRM, Inc link to open new window at (500, 652) on xpath=//a[normalize-space()='OrangeHRM, Inc']
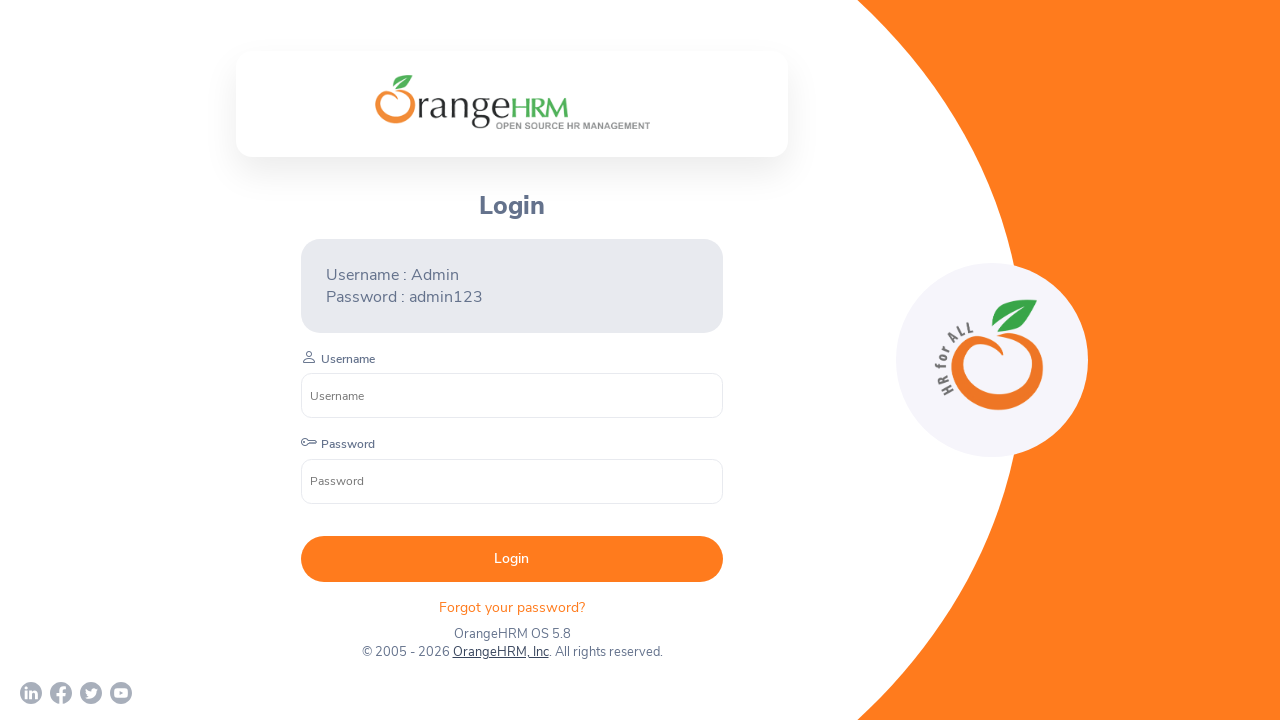

Captured new page/window that was opened
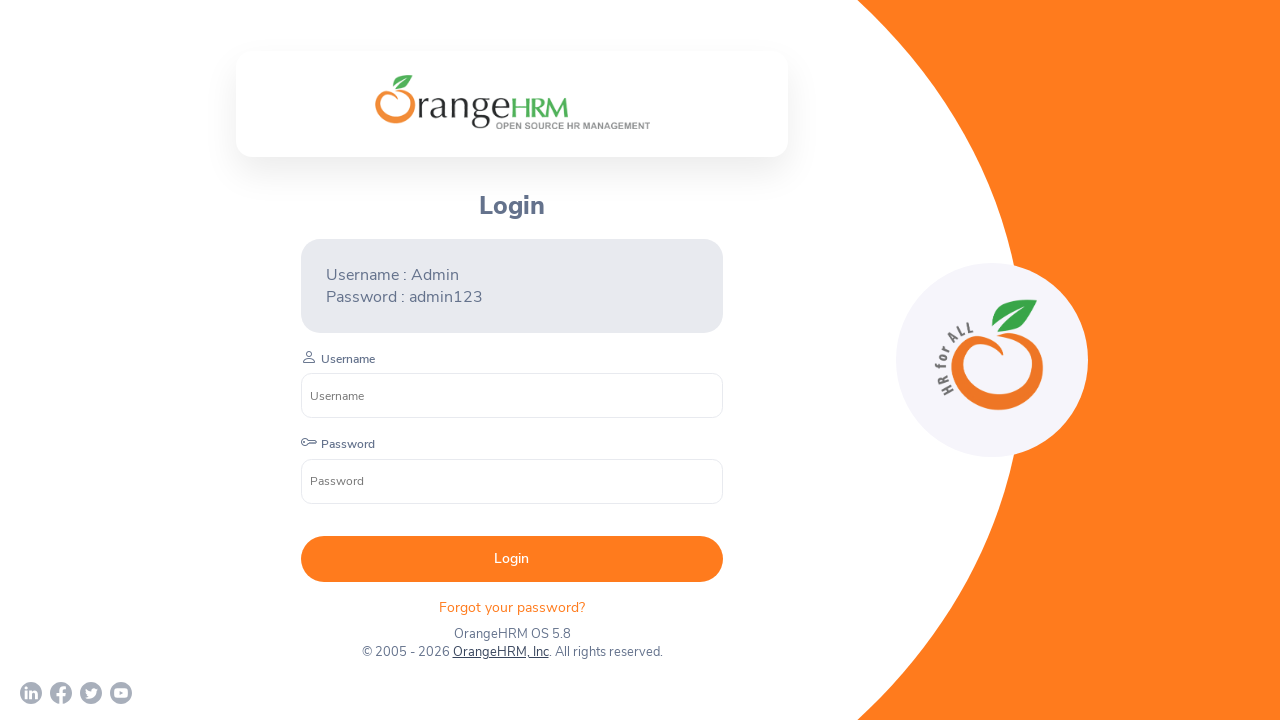

Verified multiple windows are open - total count: 2
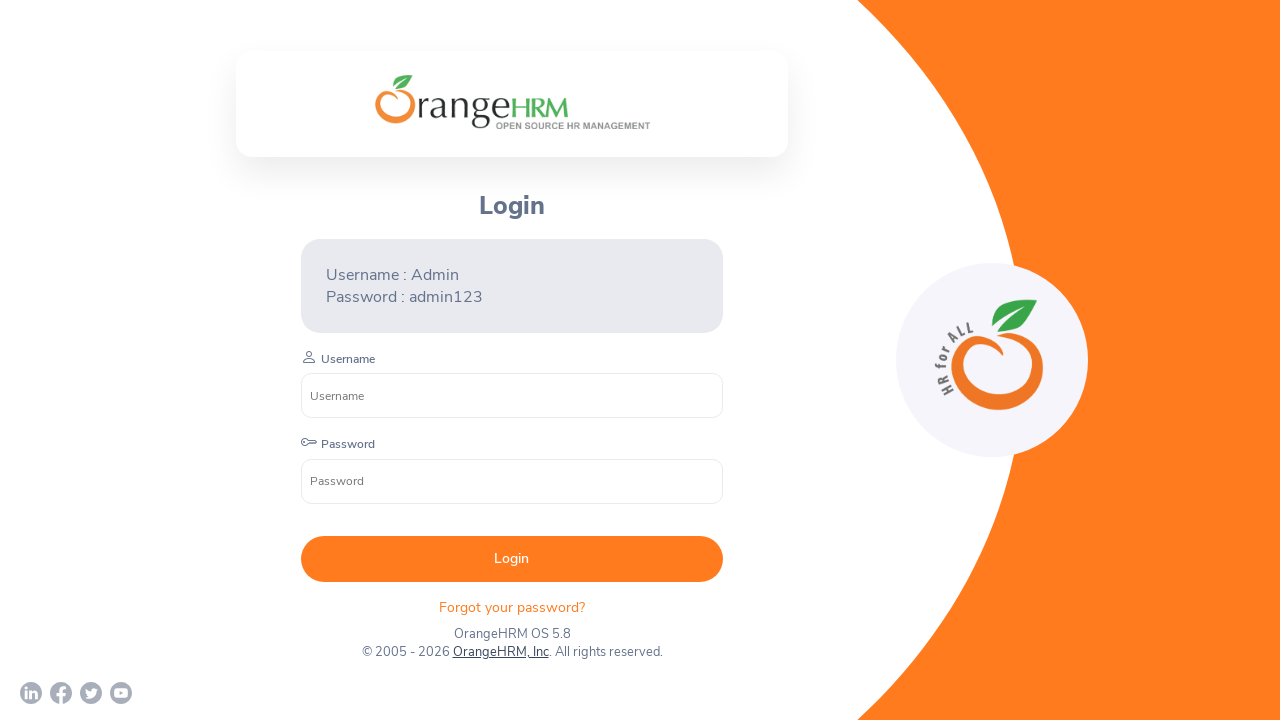

Page 0 URL: https://opensource-demo.orangehrmlive.com/web/index.php/auth/login
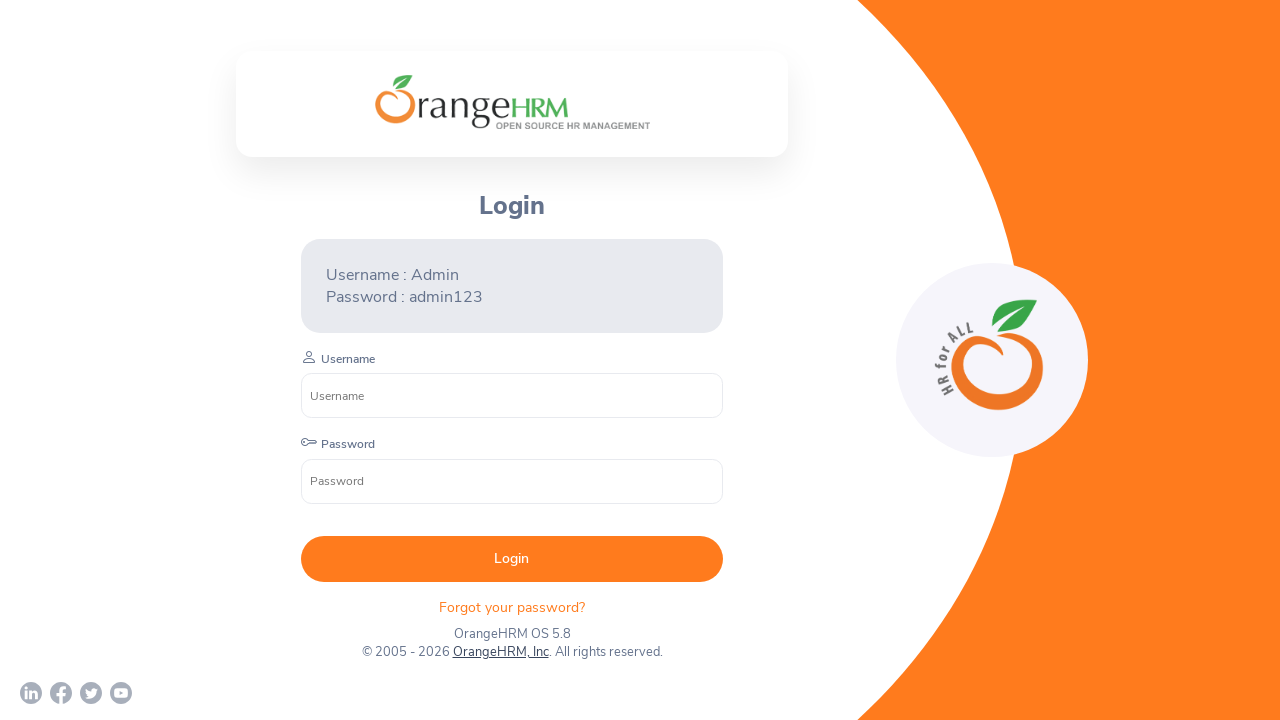

Page 1 URL: https://www.orangehrm.com/
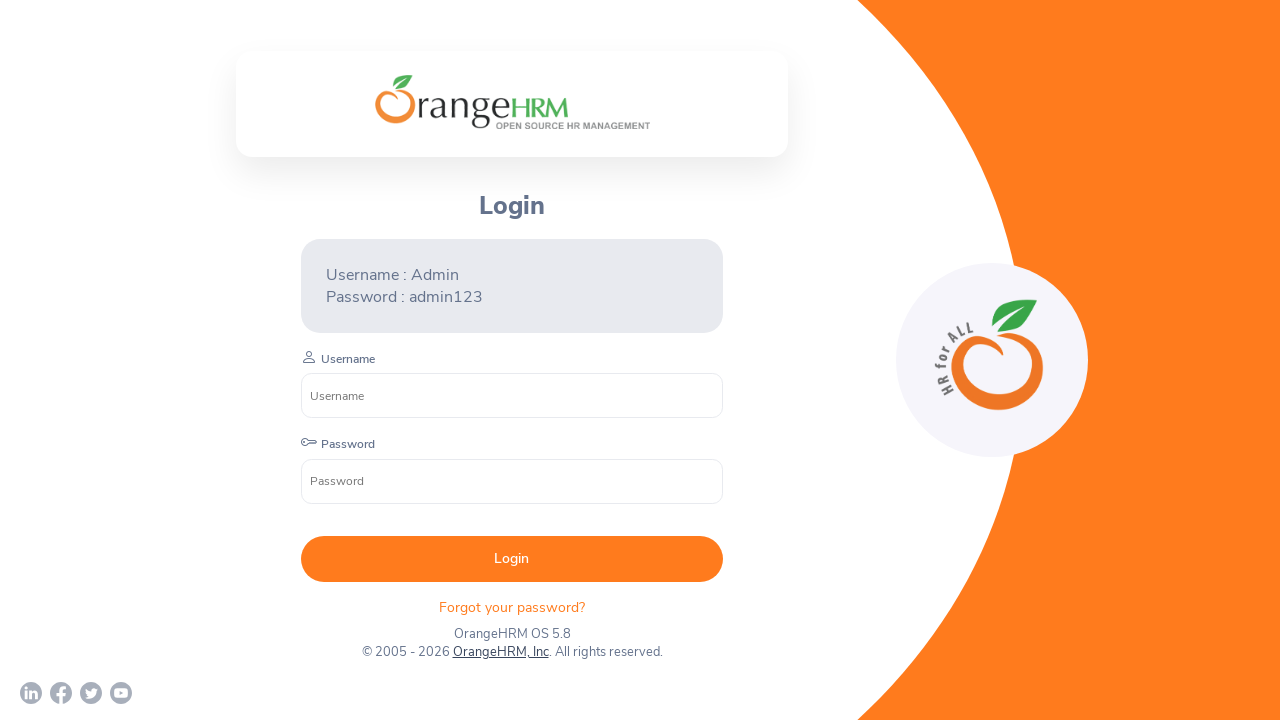

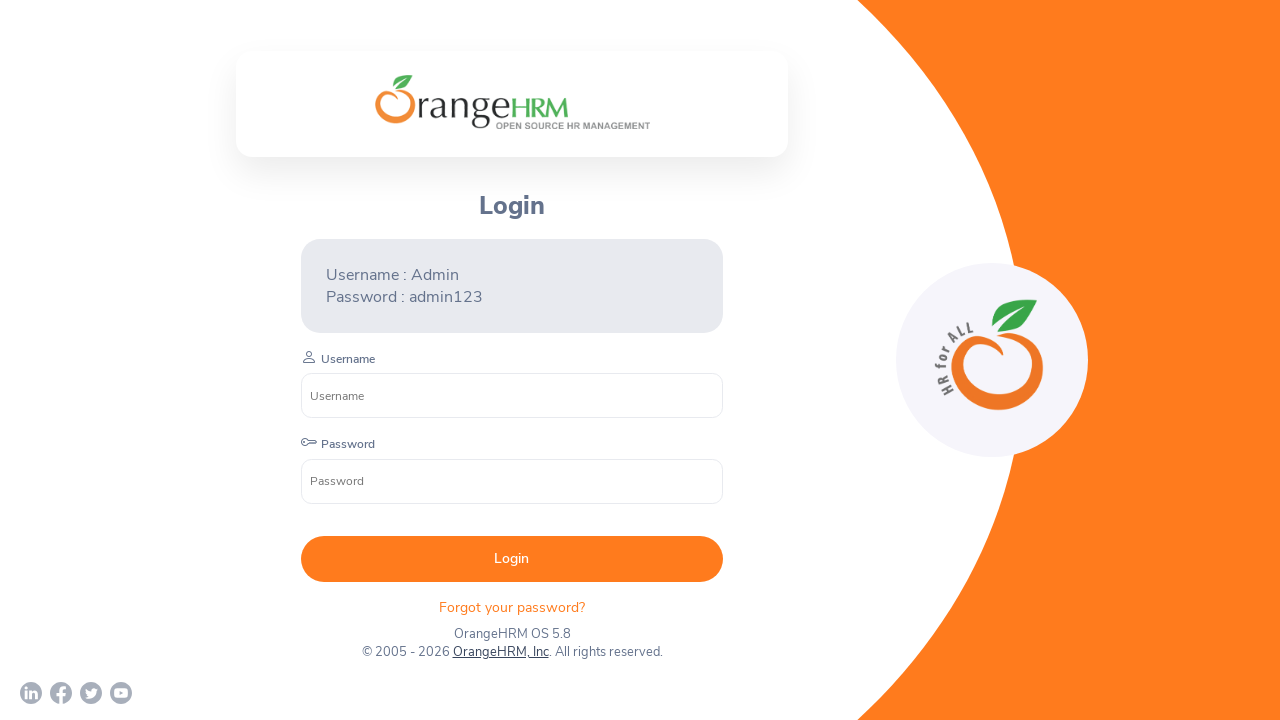